Tests mouse hover using trigger method and clicks on the "Top" option

Starting URL: https://rahulshettyacademy.com/AutomationPractice/

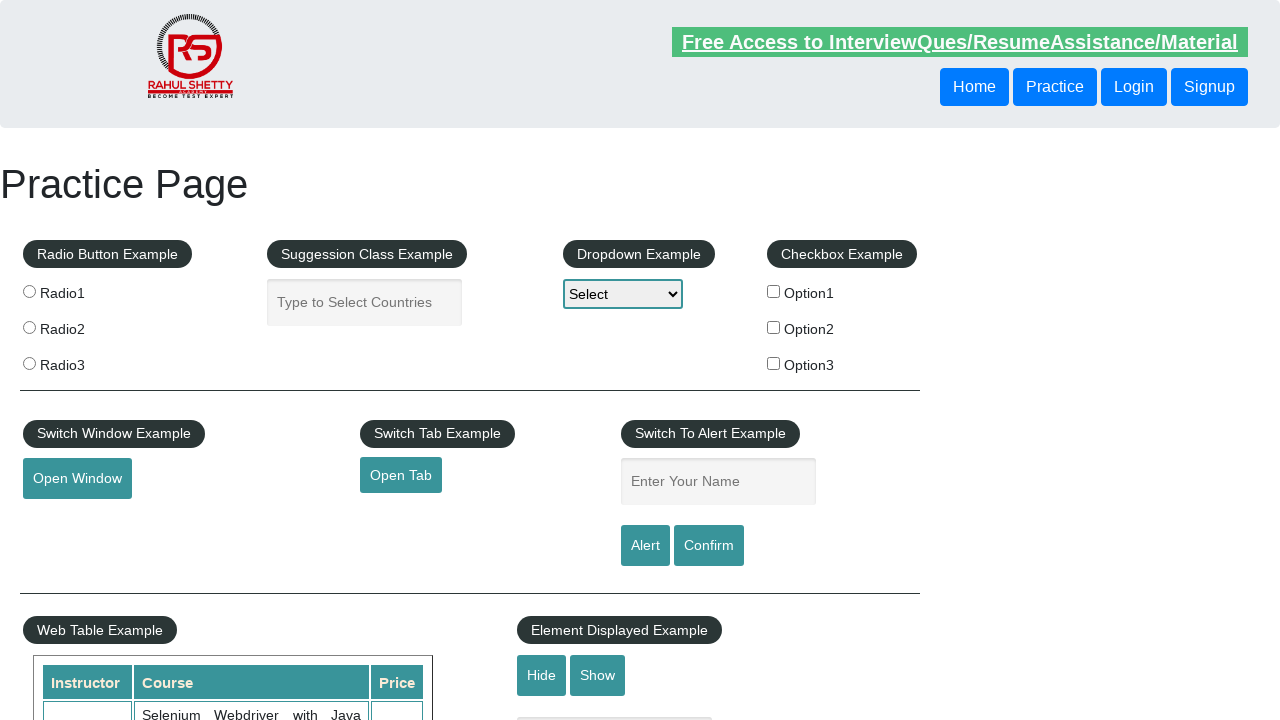

Hovered over mousehover element to trigger dropdown menu at (83, 361) on #mousehover
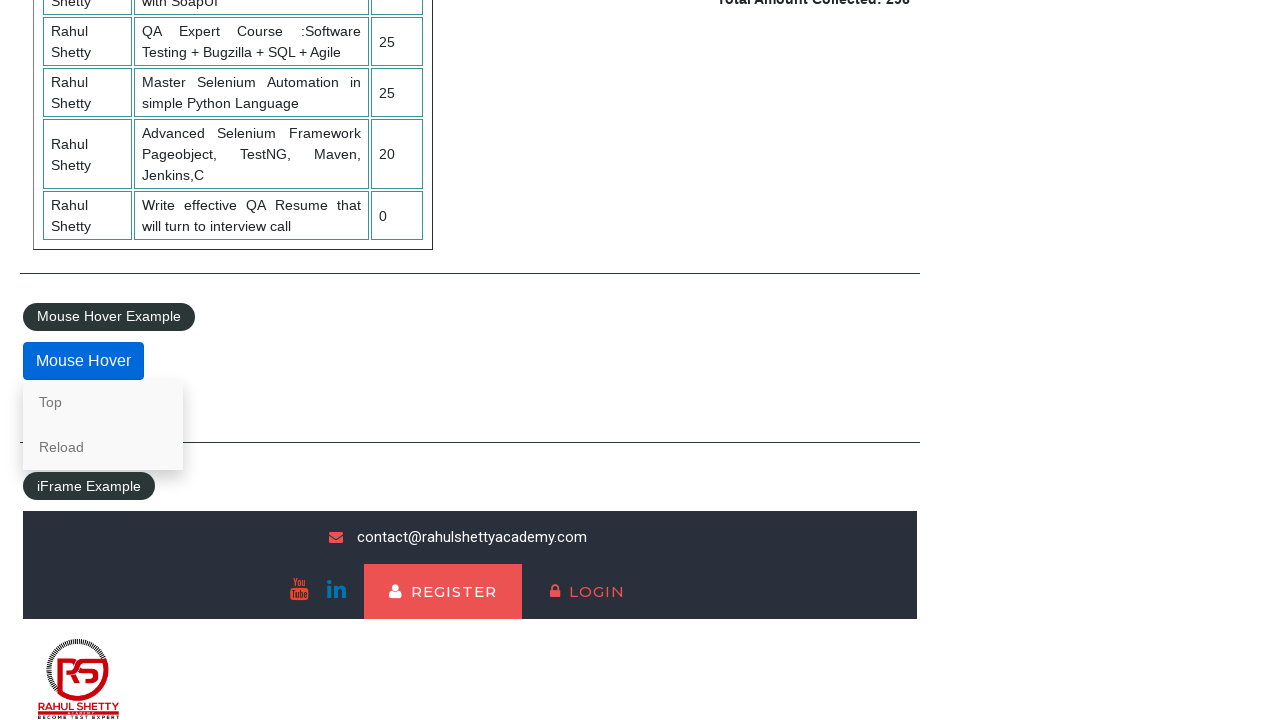

Clicked on 'Top' option from the dropdown menu at (103, 402) on text=Top
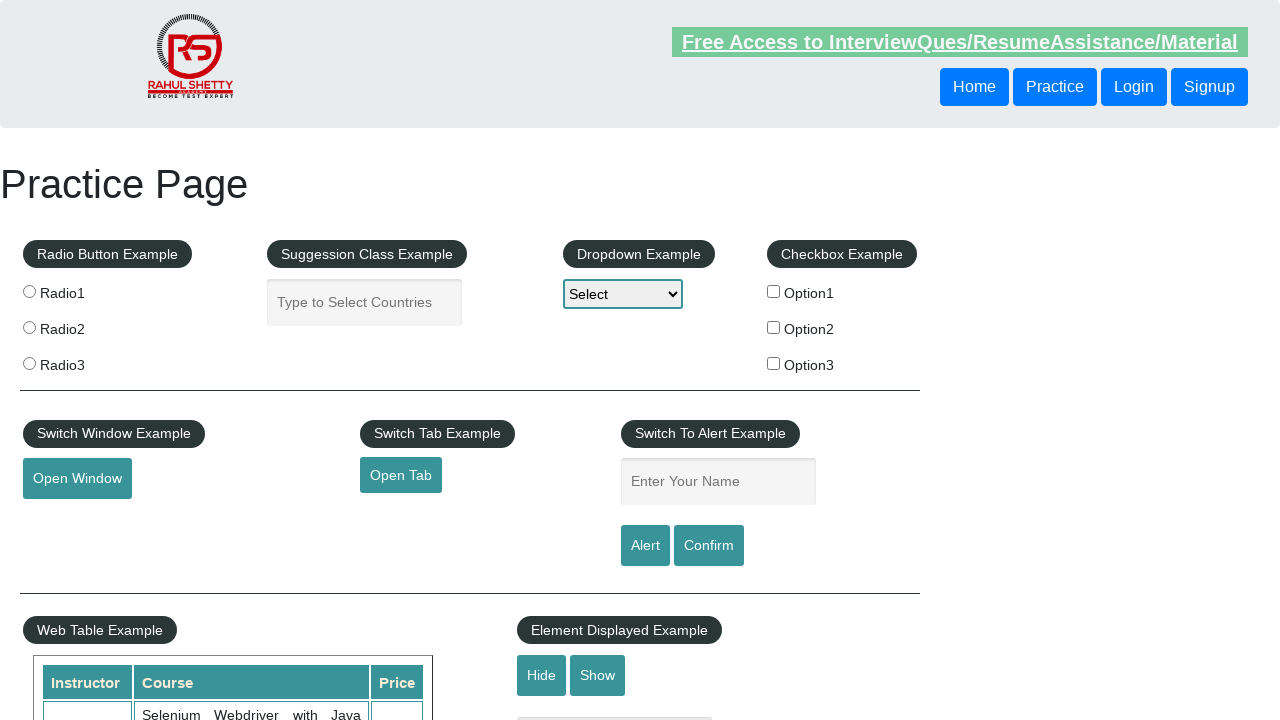

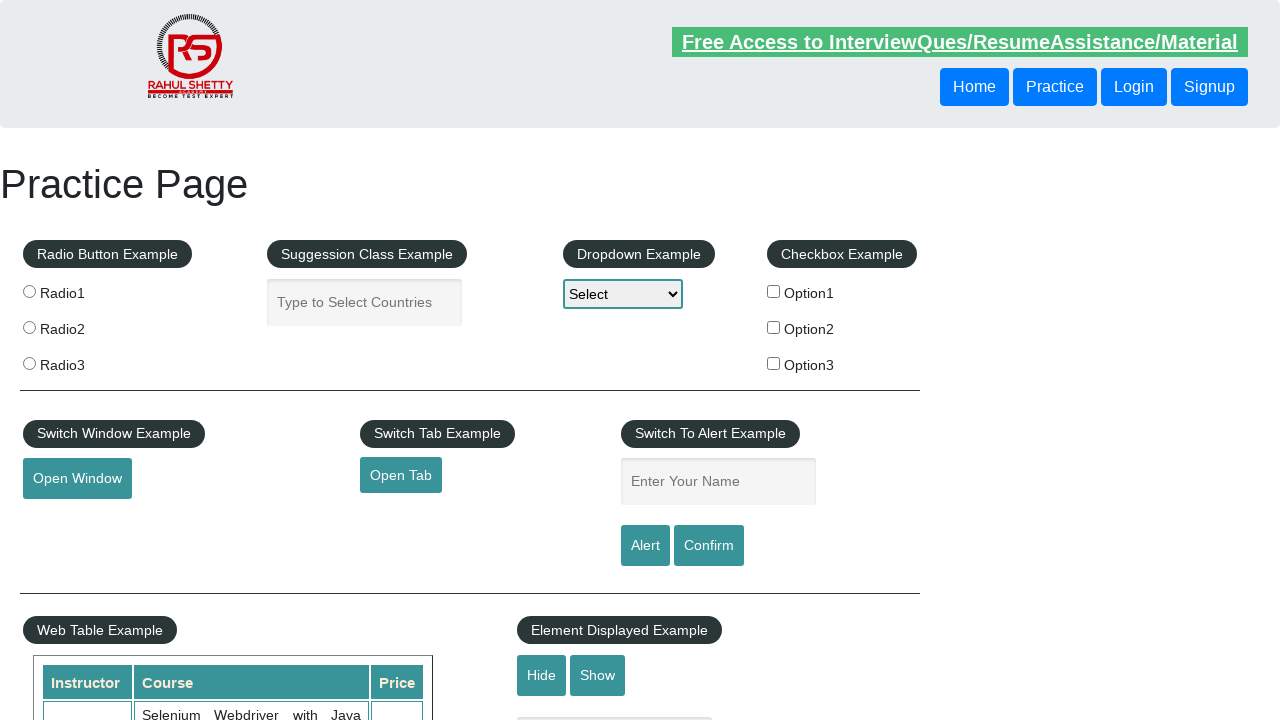